Tests applying an invalid coupon code "sert1300" to the shopping cart and verifies the error message appears

Starting URL: http://intershop5.skillbox.ru/

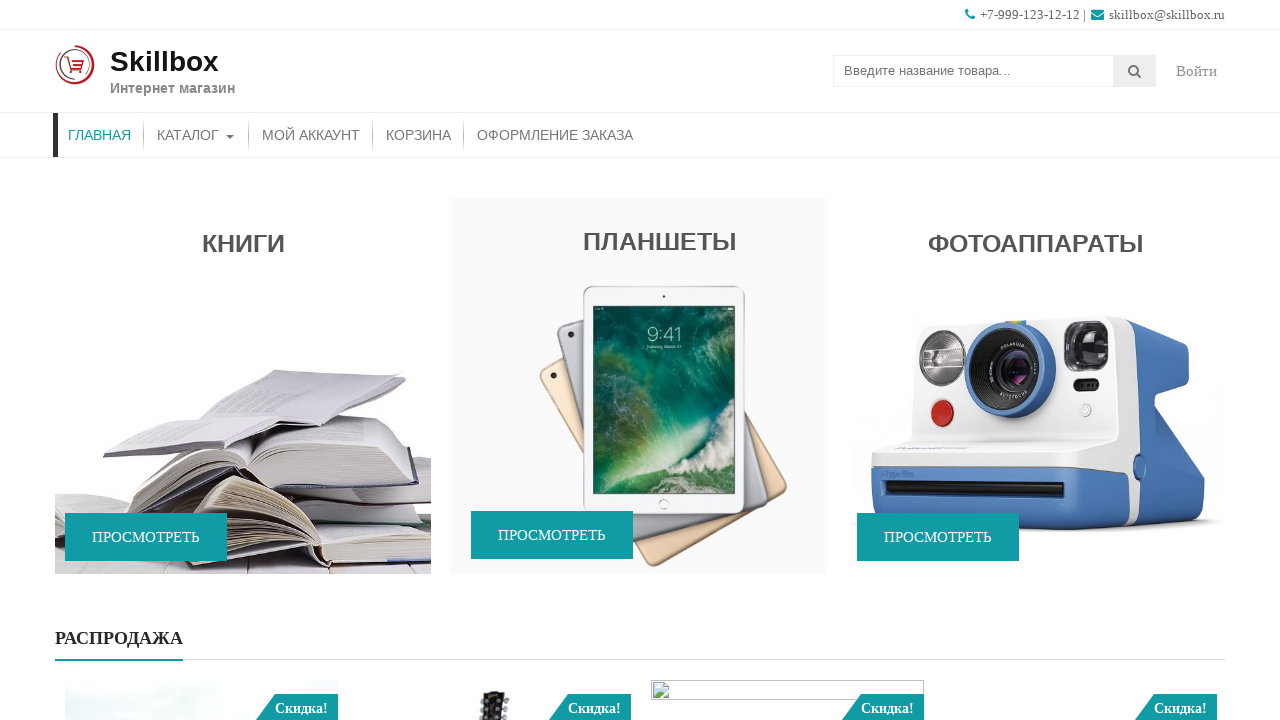

Clicked on Catalog menu item at (196, 135) on #menu-item-46
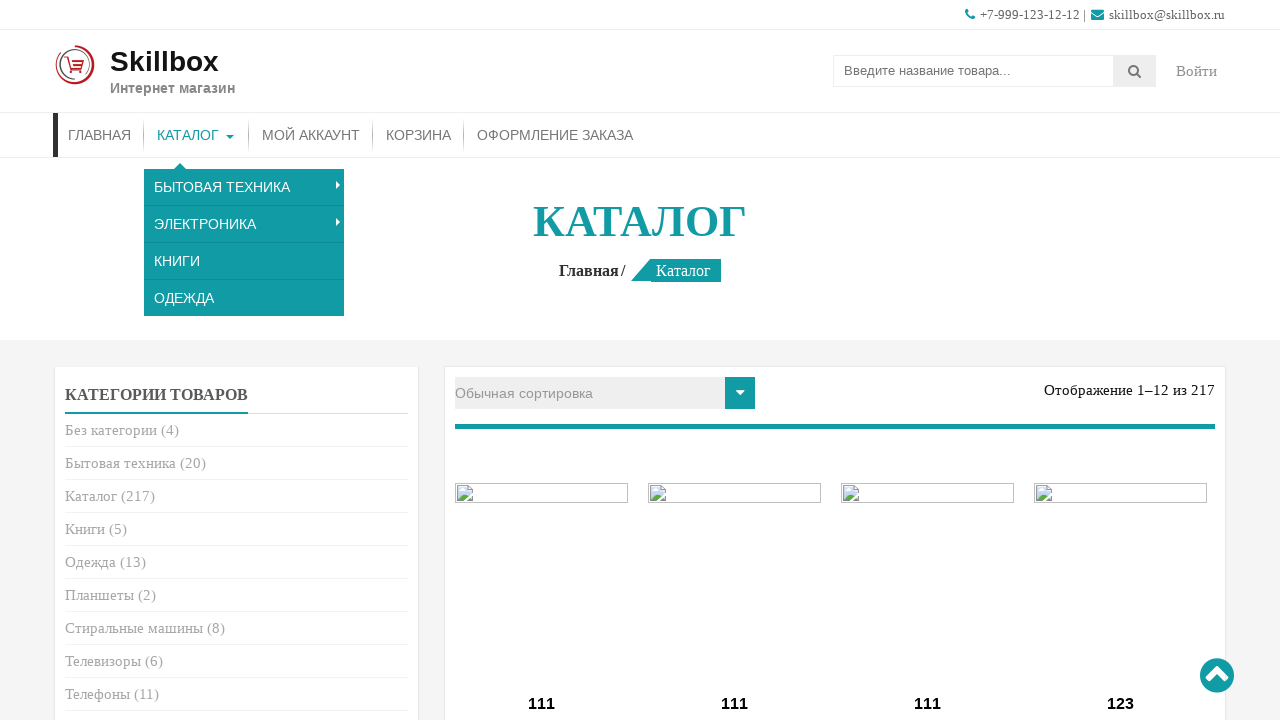

Hovered over 'Add to Cart' button for Apple Watch 6 at (542, 361) on a[data-product_id='15']
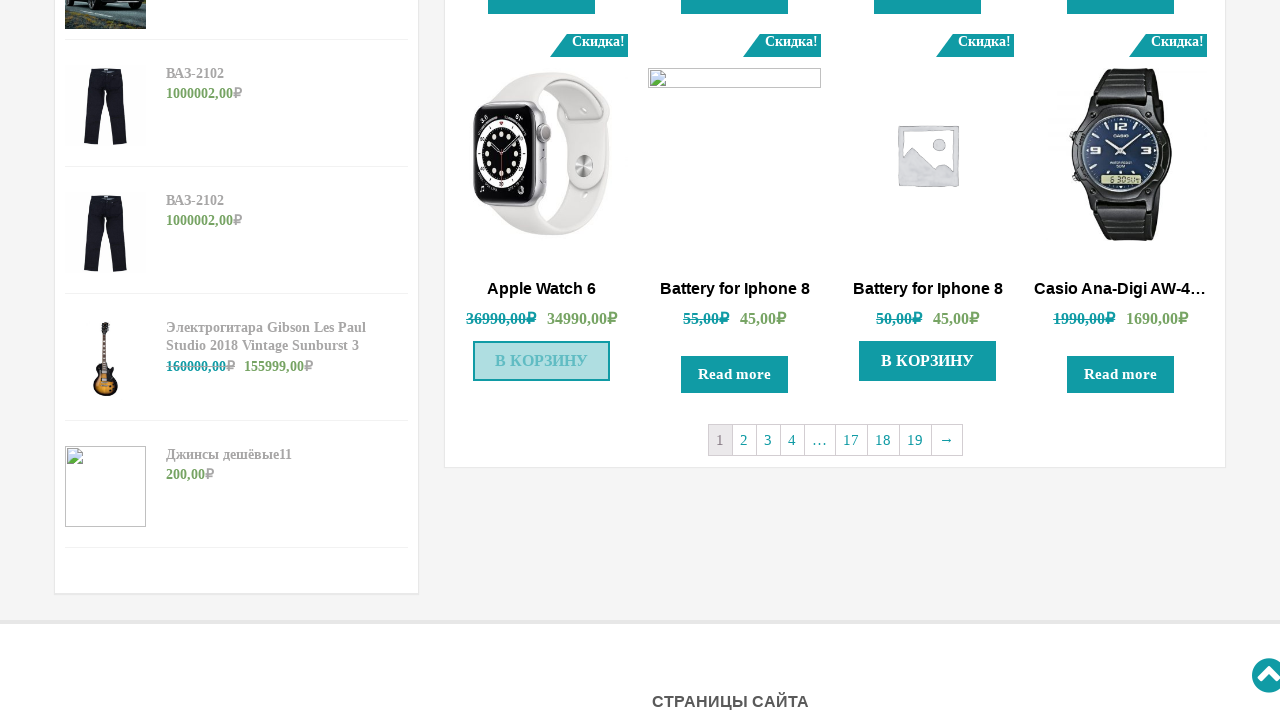

Clicked 'Add to Cart' button at (542, 361) on a[data-product_id='15']
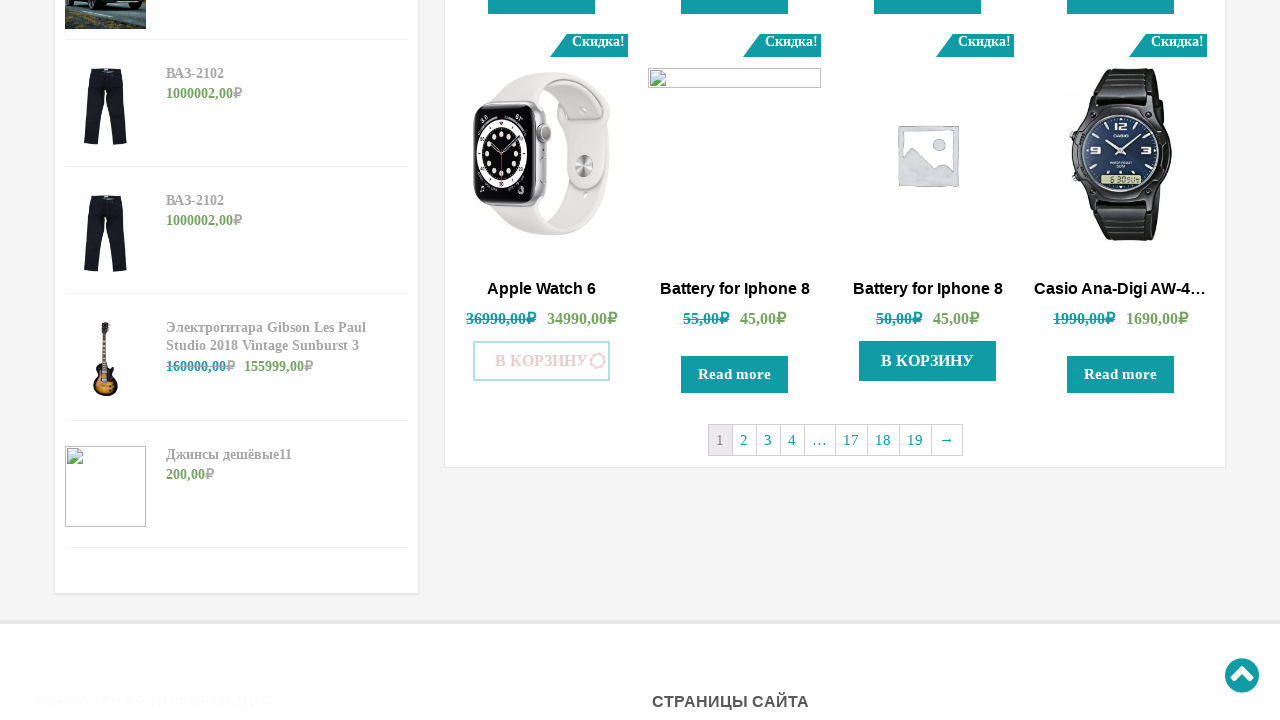

Clicked 'View Cart' link to proceed to cart at (542, 361) on xpath=//a[@class='added_to_cart wc-forward']
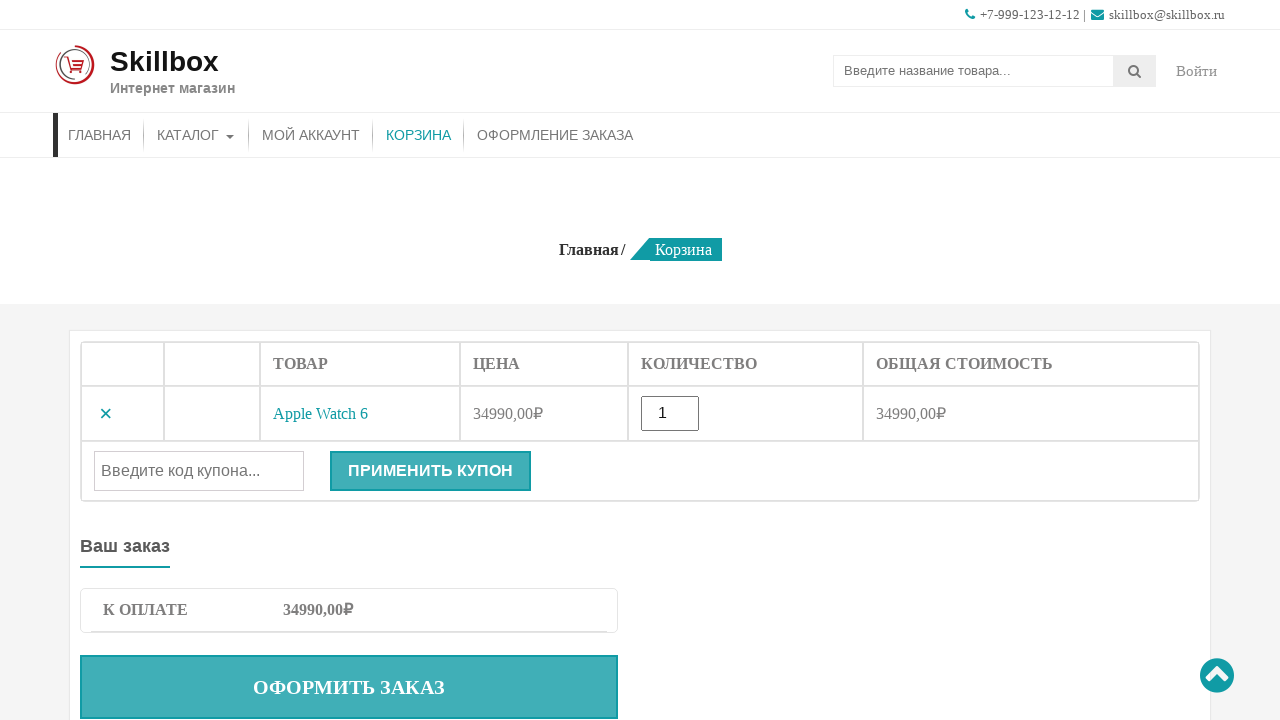

Filled coupon code field with invalid code 'sert1300' on #coupon_code
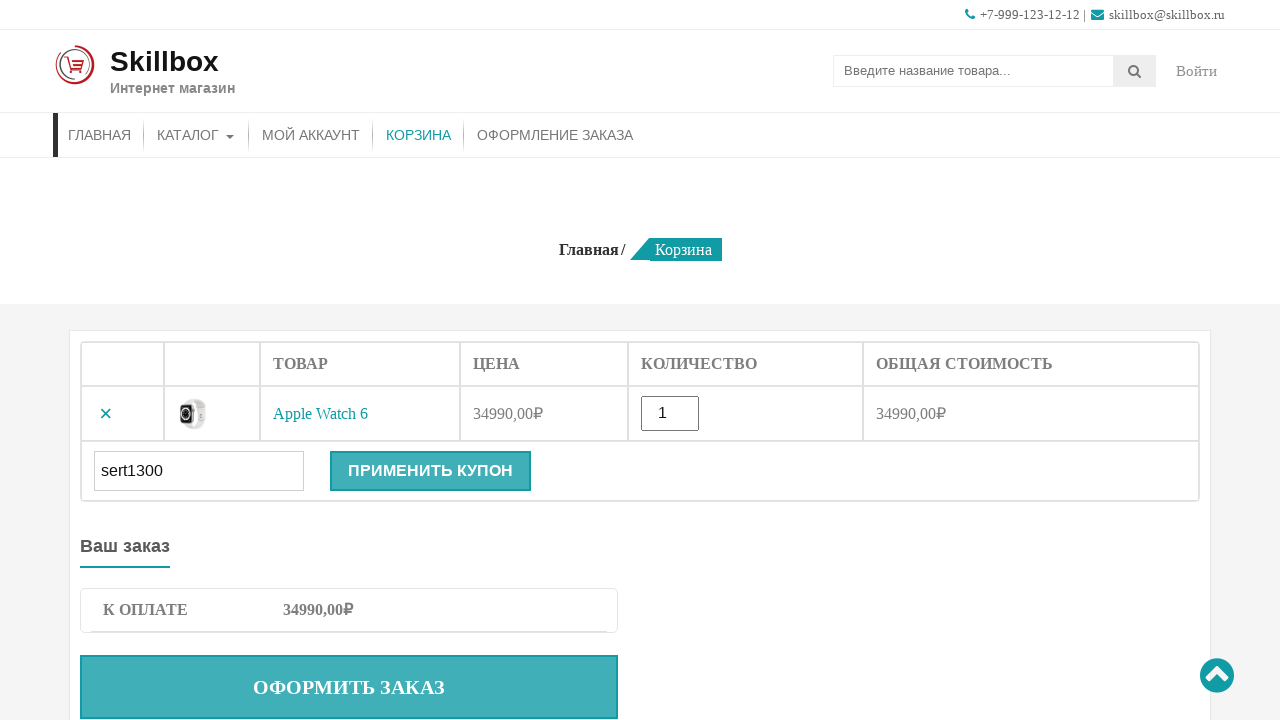

Clicked 'Apply Coupon' button at (430, 471) on button[name='apply_coupon']
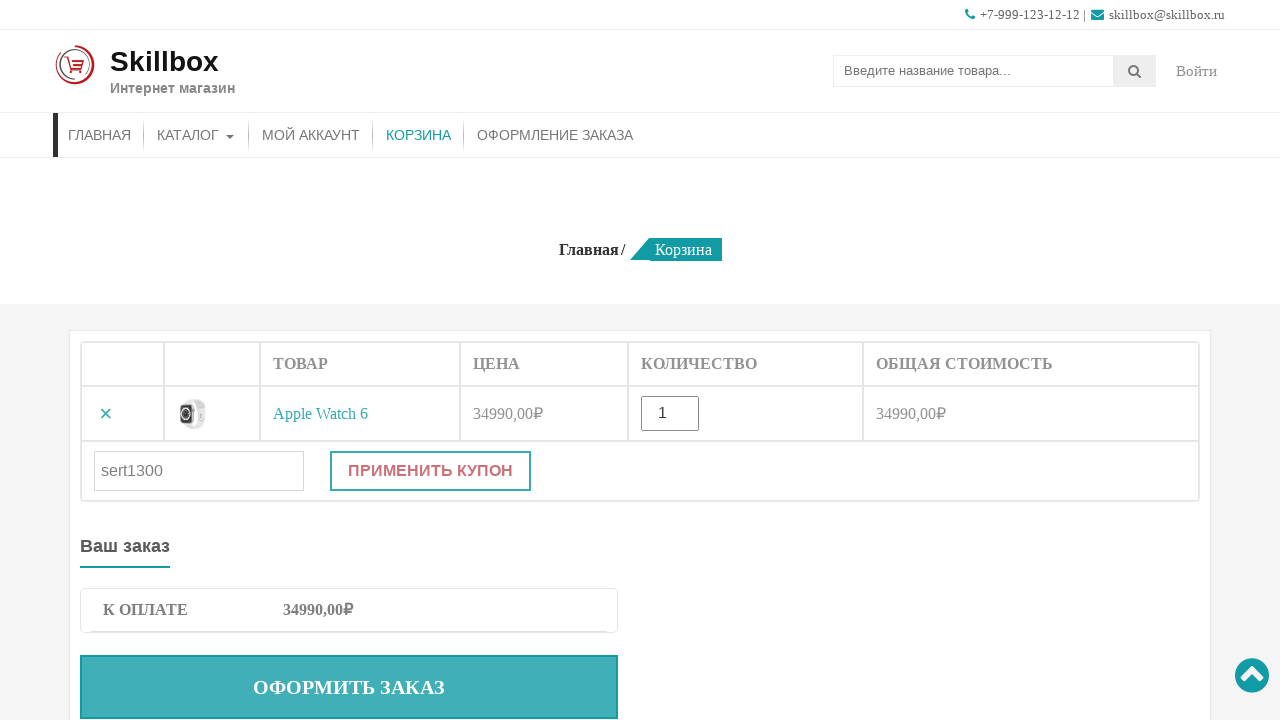

Error message appeared confirming invalid coupon code was rejected
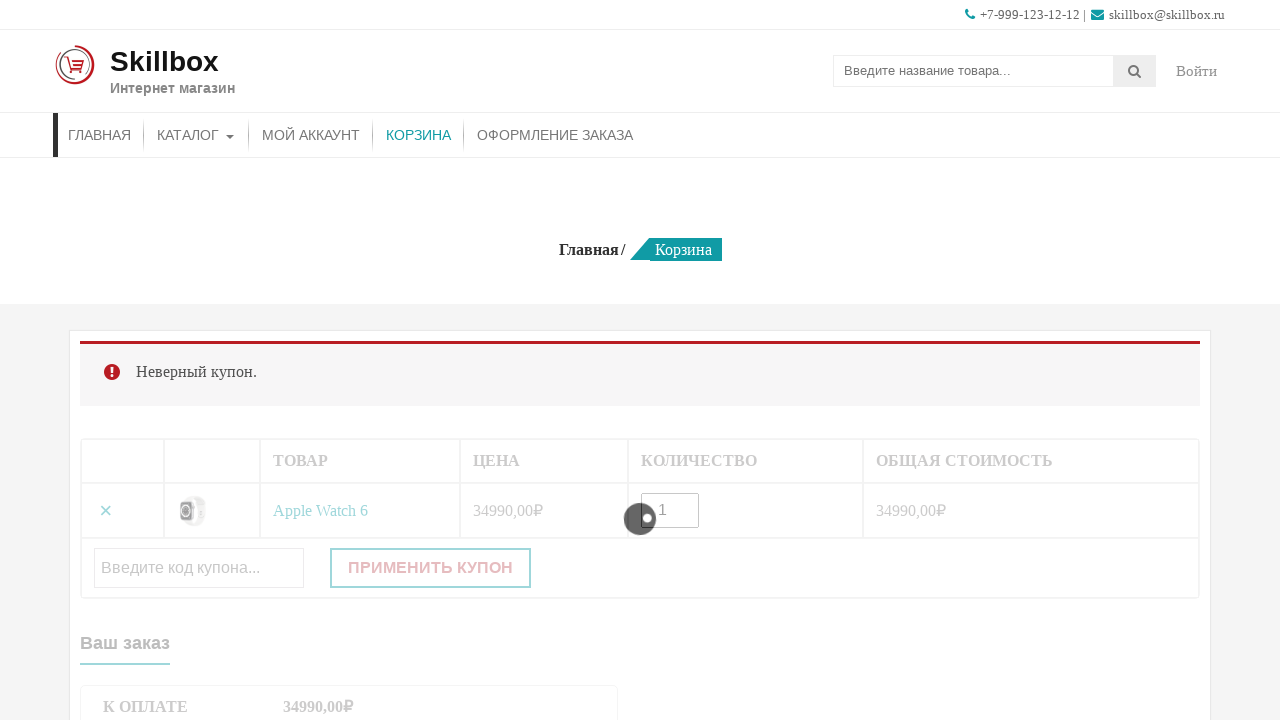

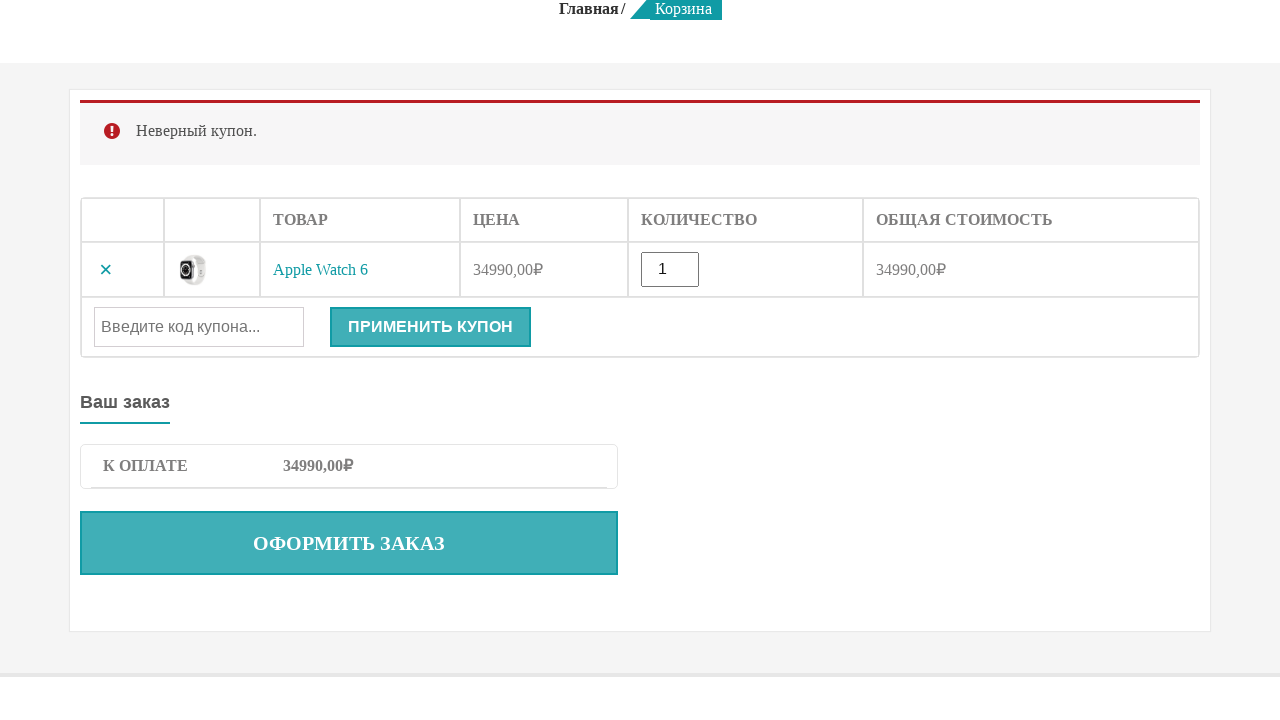